Tests basic browser navigation by visiting whatismyip.com, navigating to another site, then using back, forward, and refresh browser controls

Starting URL: https://www.whatismyip.com

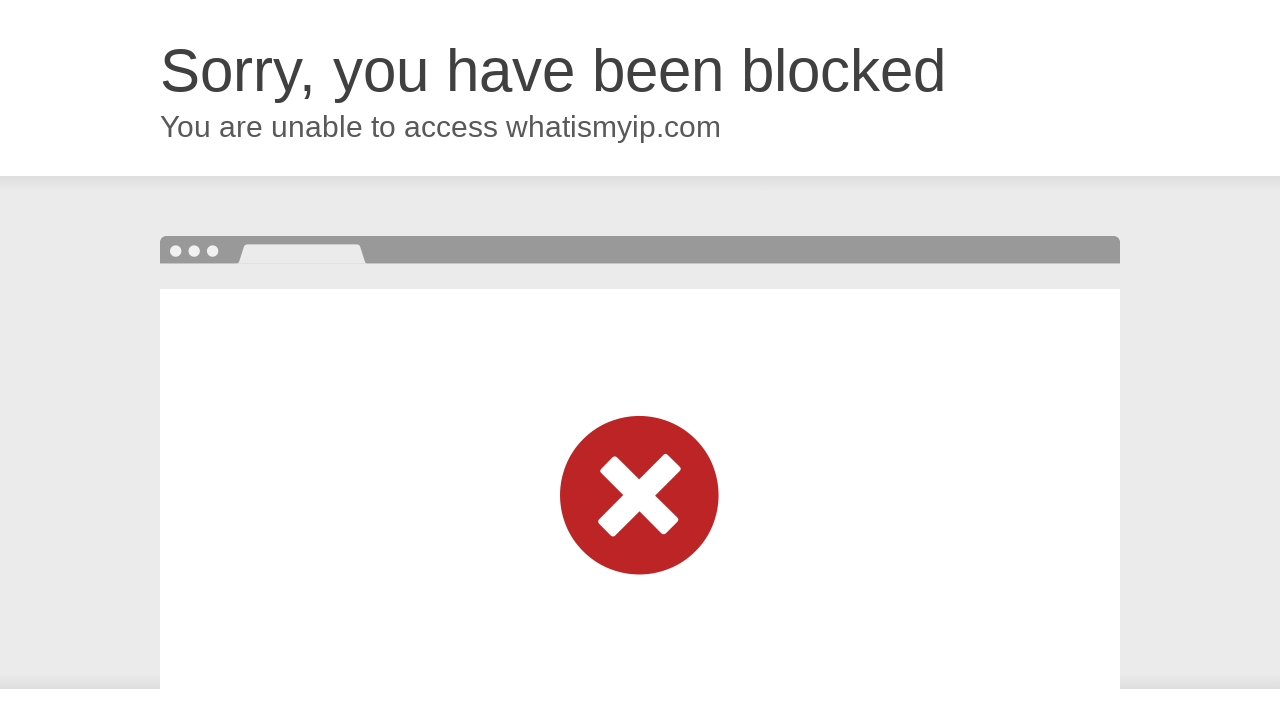

Retrieved page title from whatismyip.com
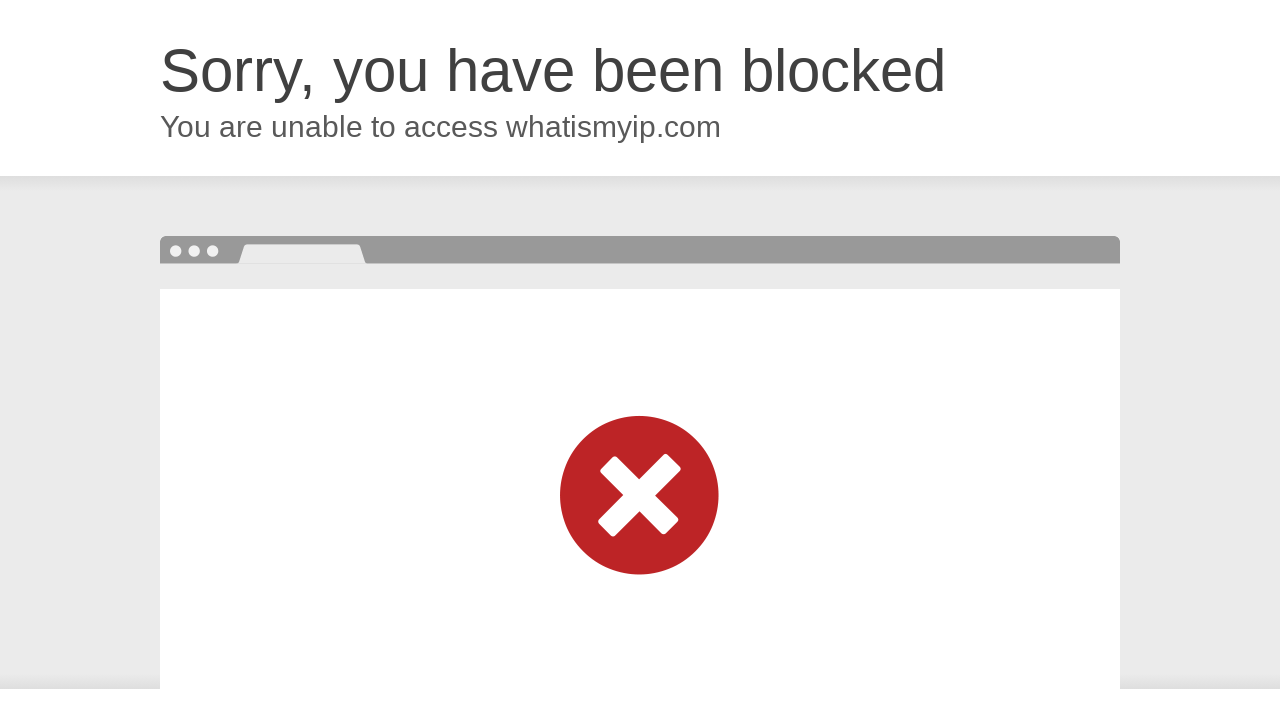

Printed page title
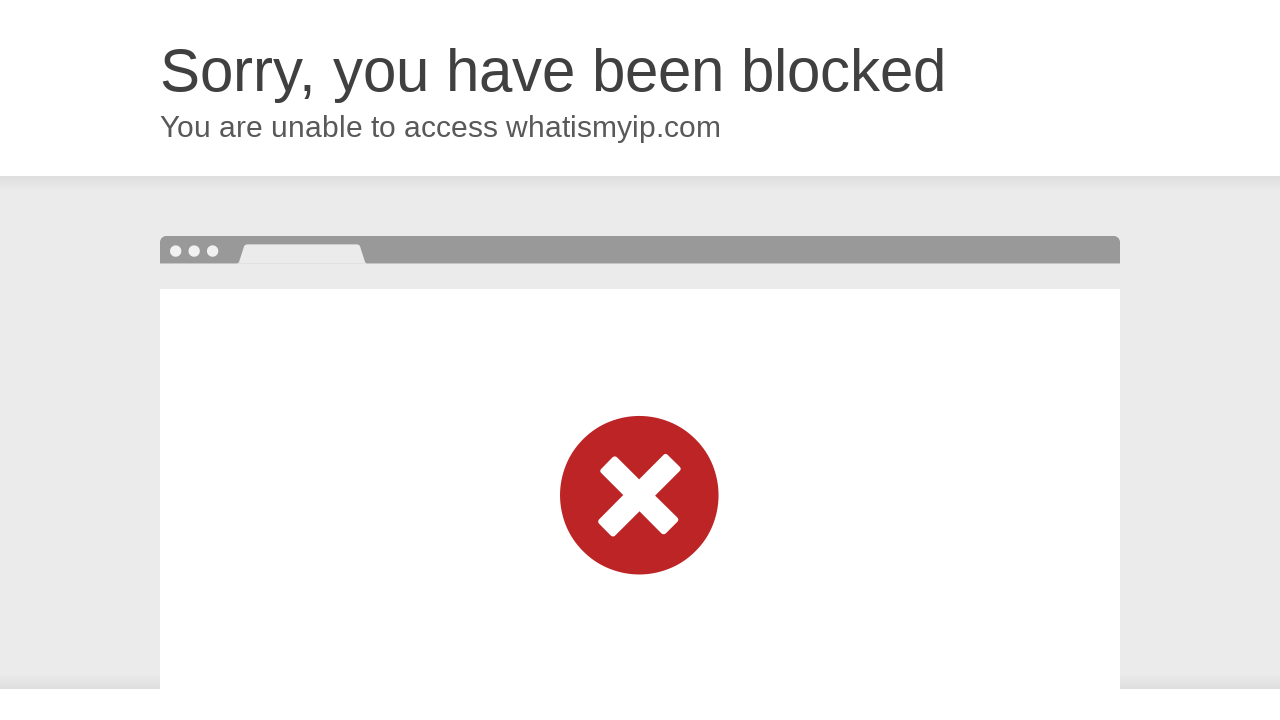

Navigated to yoltay.com
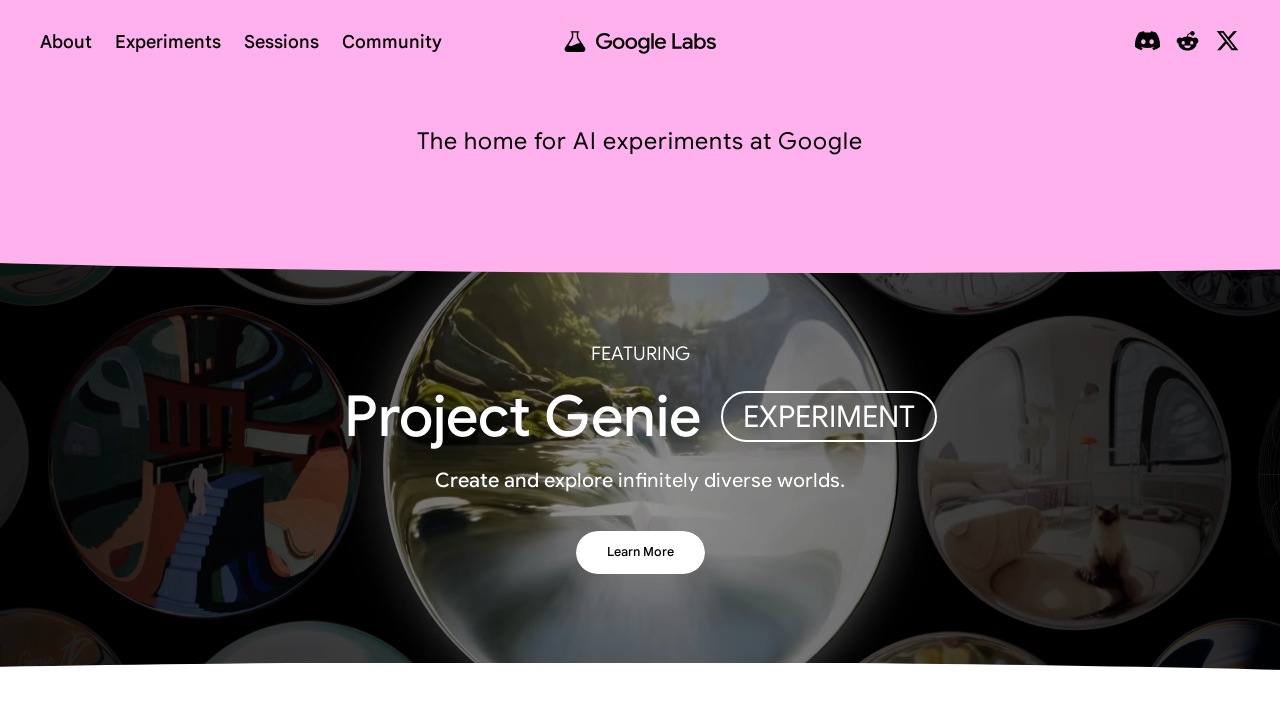

Clicked browser back button to return to whatismyip.com
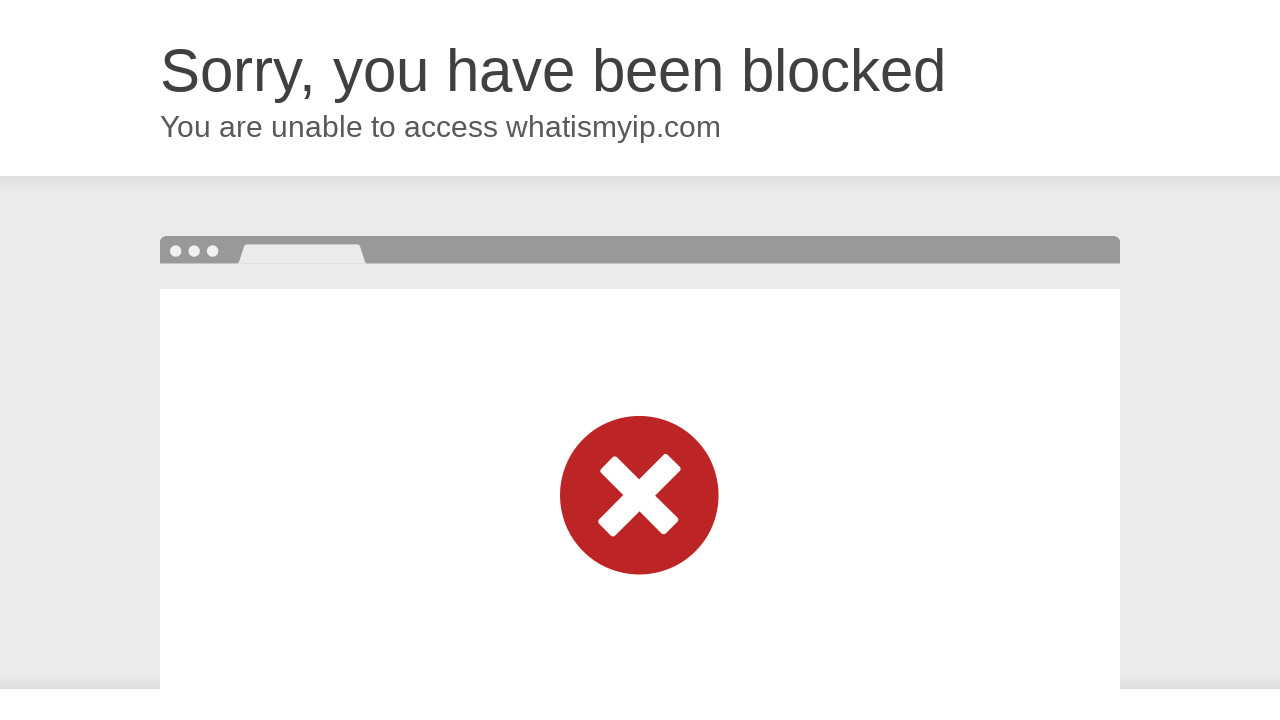

Clicked browser forward button to navigate to yoltay.com
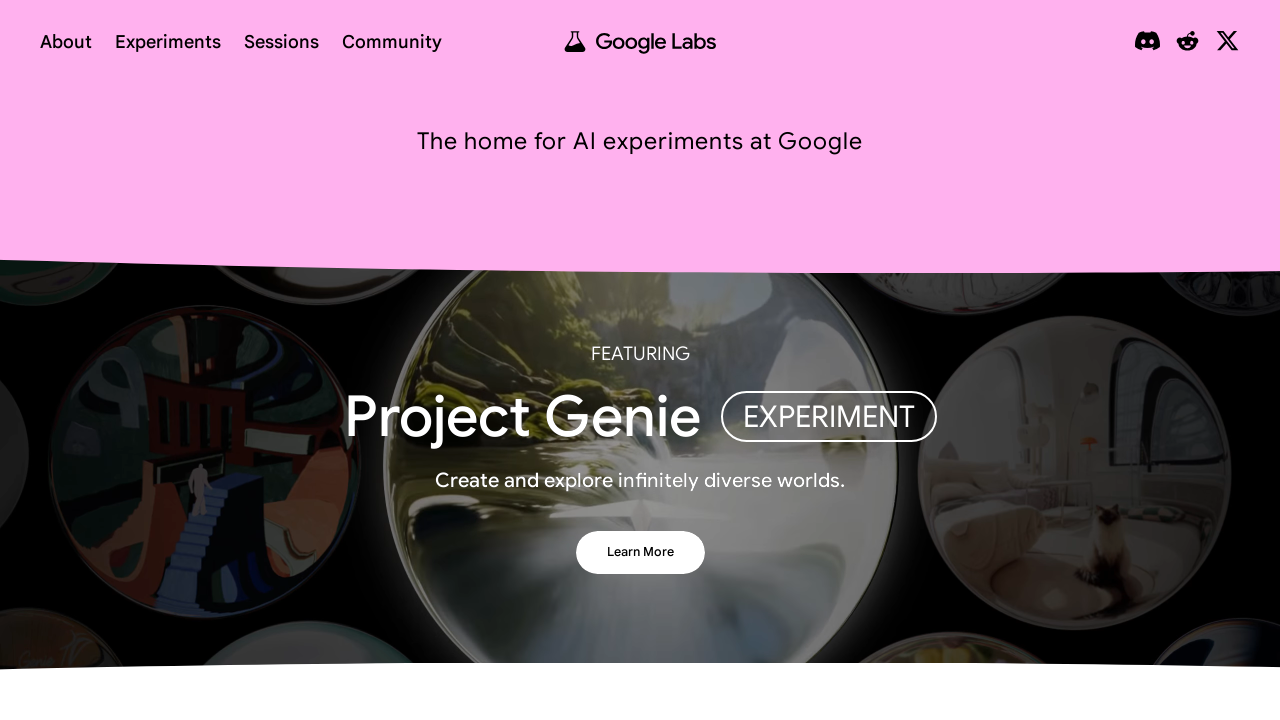

Refreshed the current page
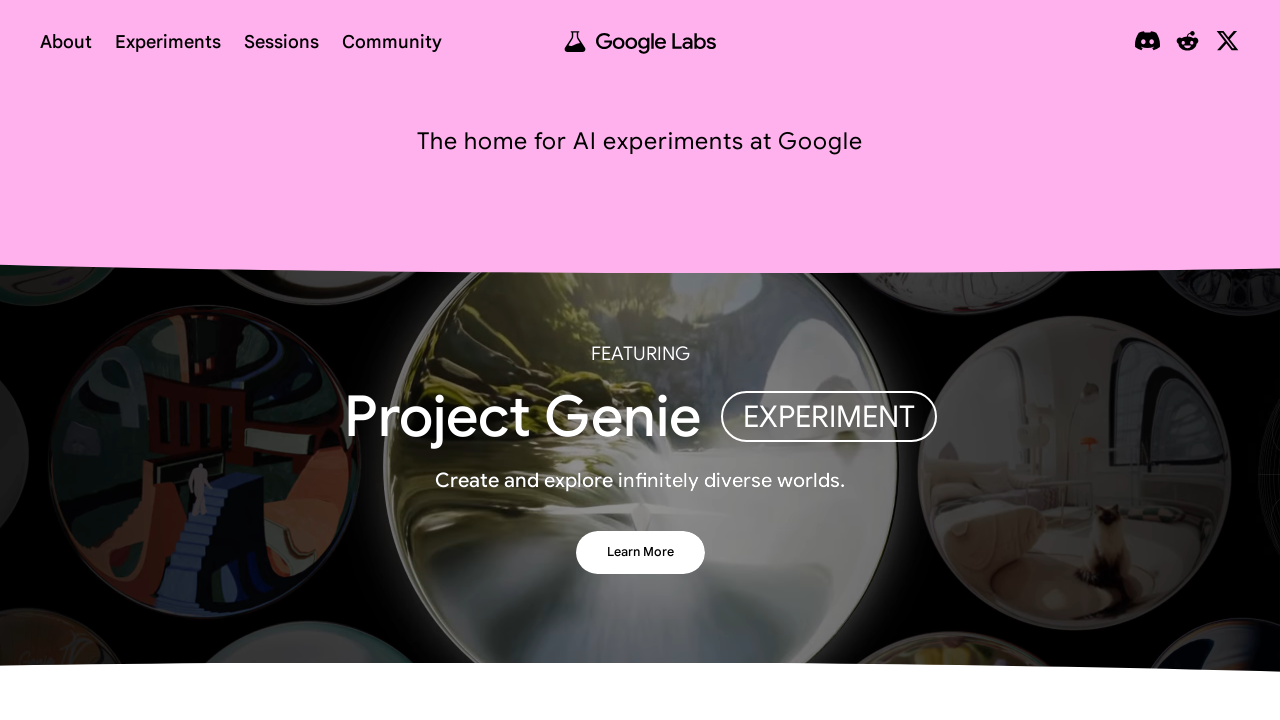

Retrieved current page URL
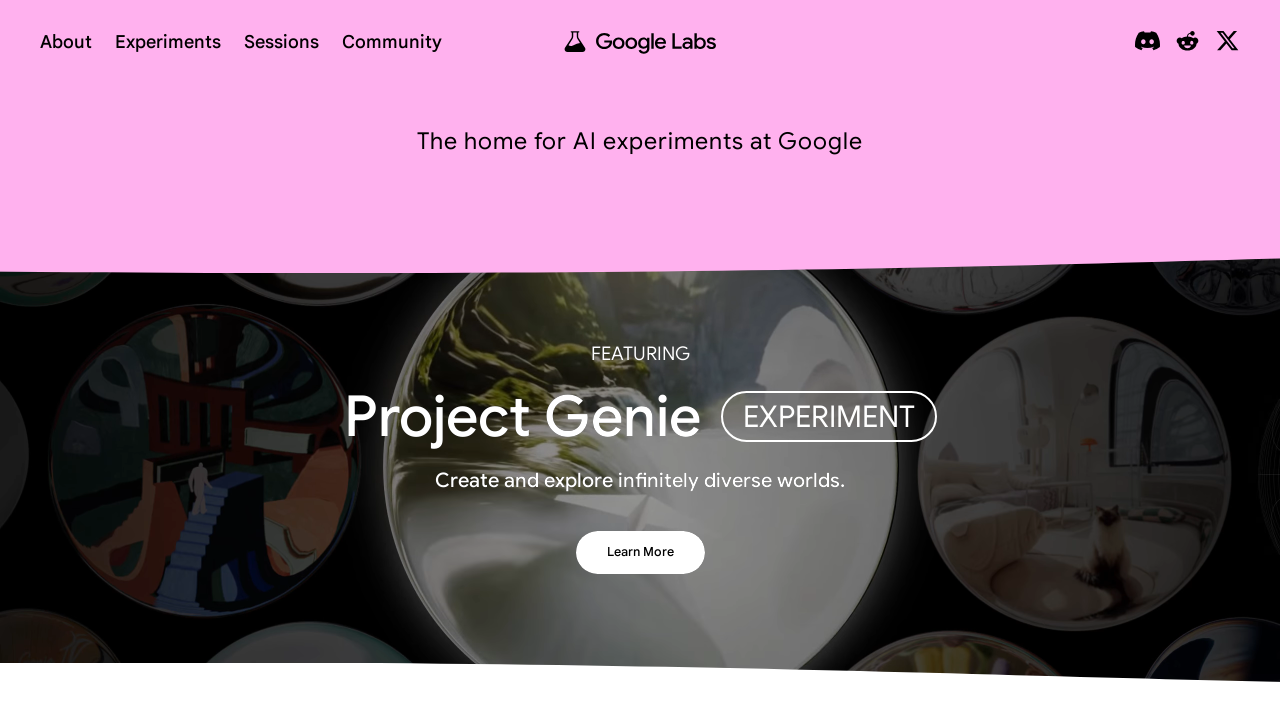

Printed current URL
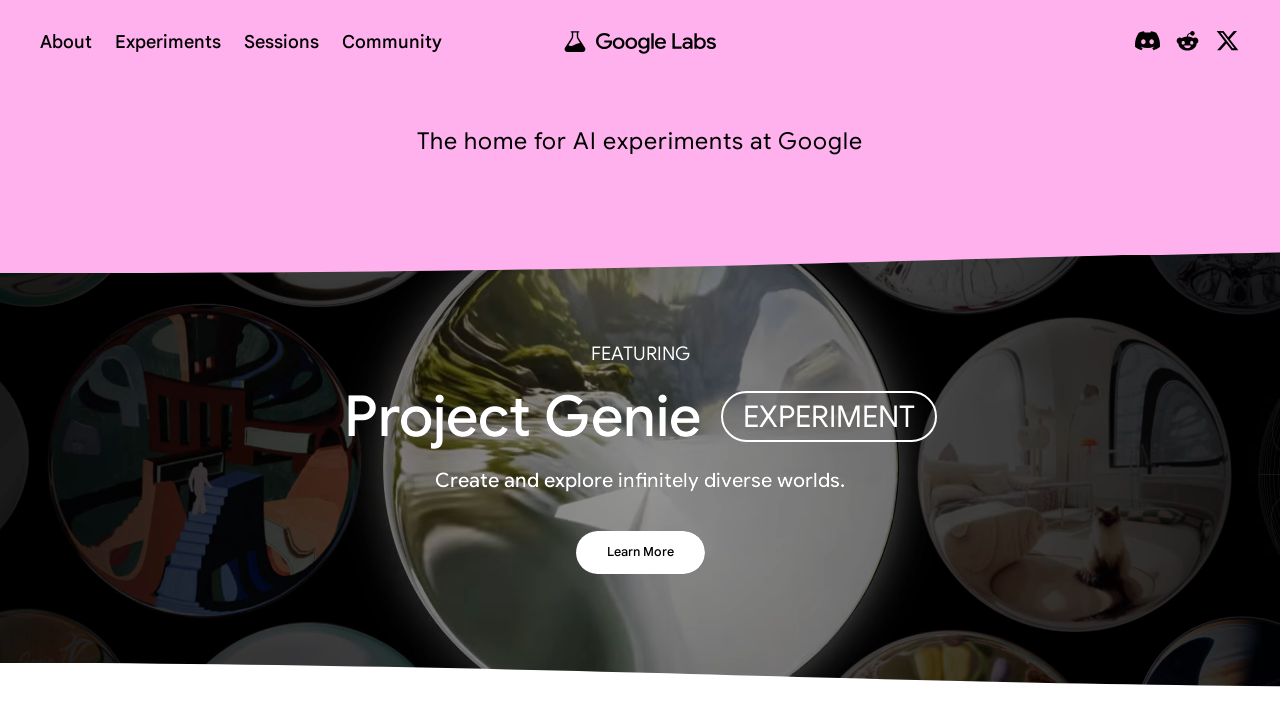

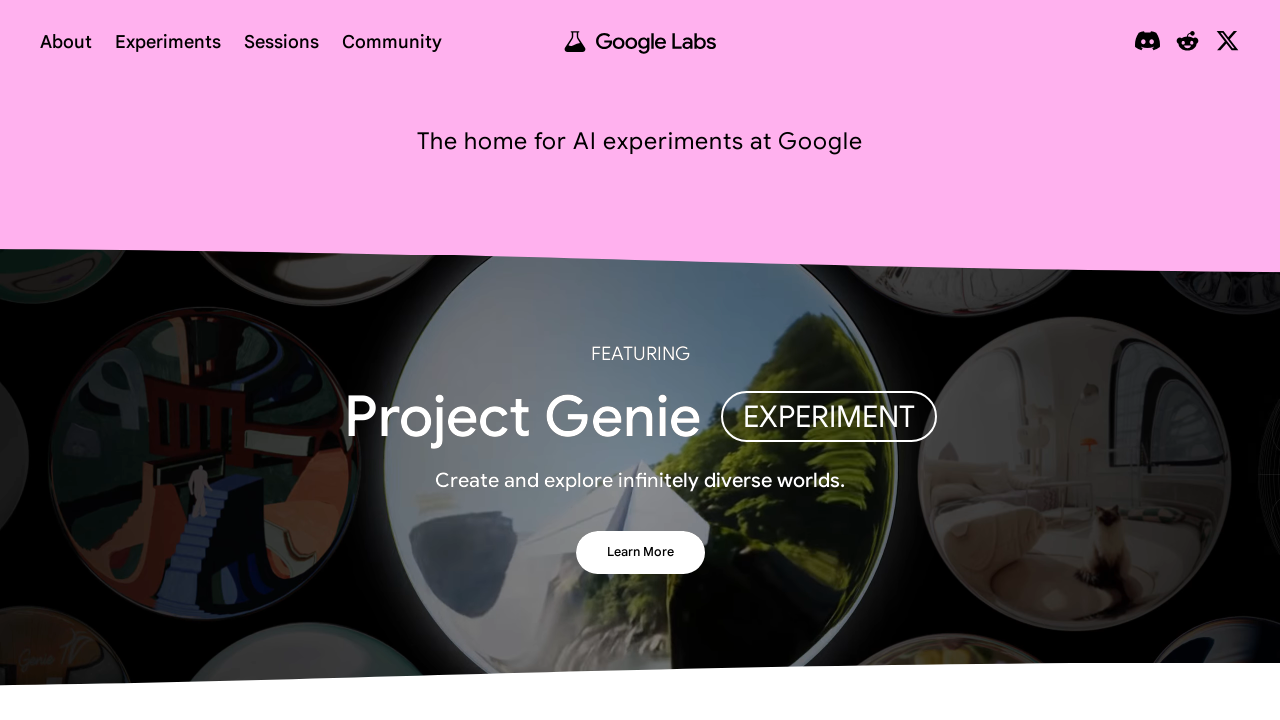